Tests JavaScript prompt dialog by clicking a button, entering text into the prompt, and accepting it

Starting URL: https://the-internet.herokuapp.com/javascript_alerts

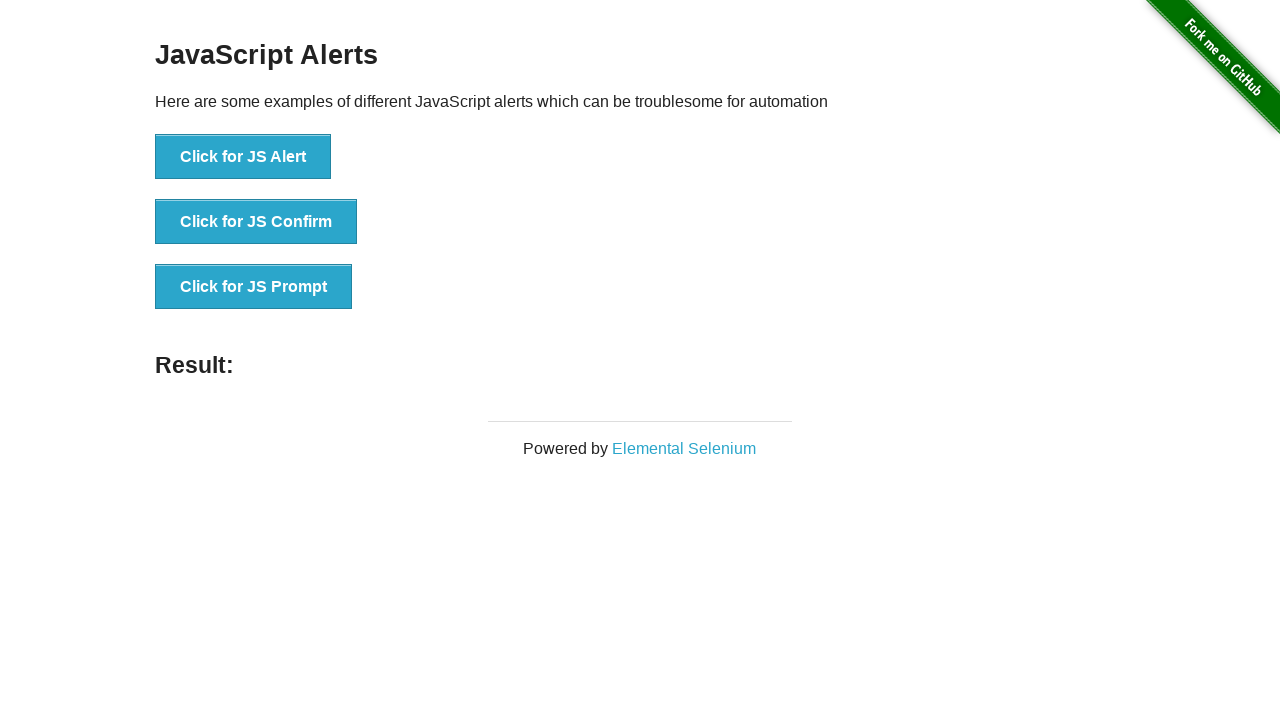

Set up dialog handler to accept prompt with text 'Merhaba TestNG'
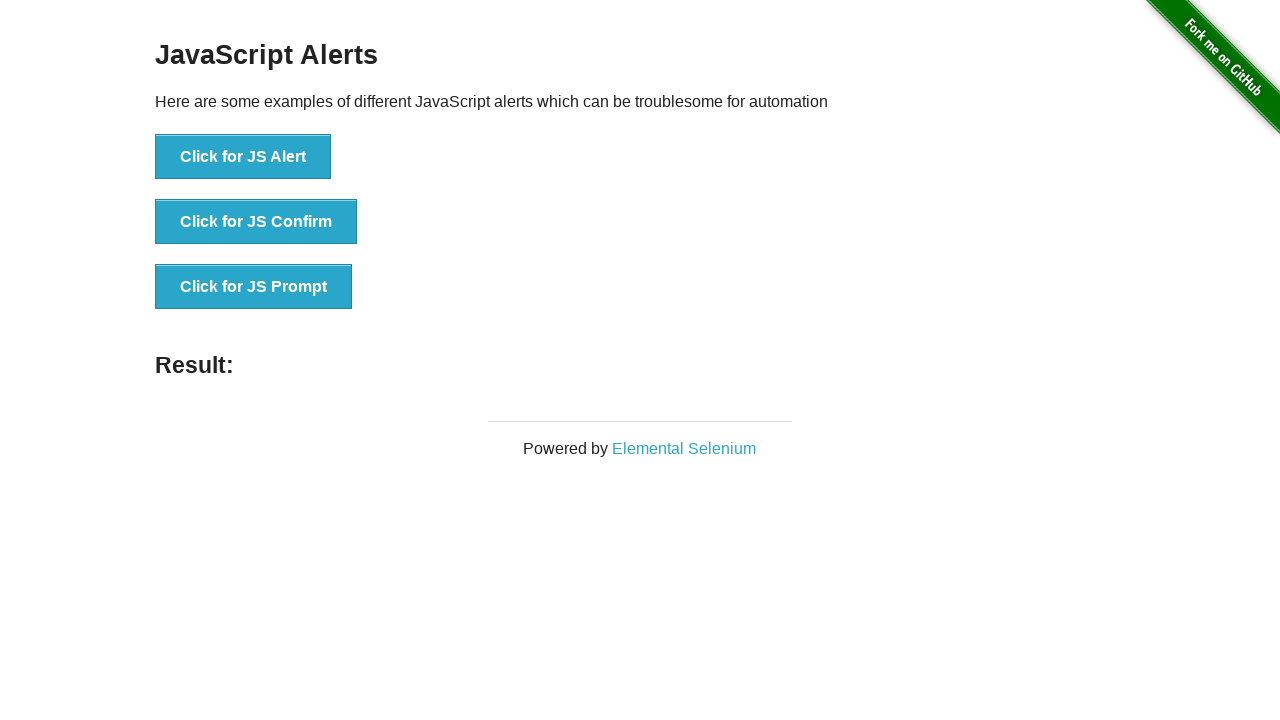

Clicked the JavaScript prompt button at (254, 287) on xpath=//button[@onclick='jsPrompt()']
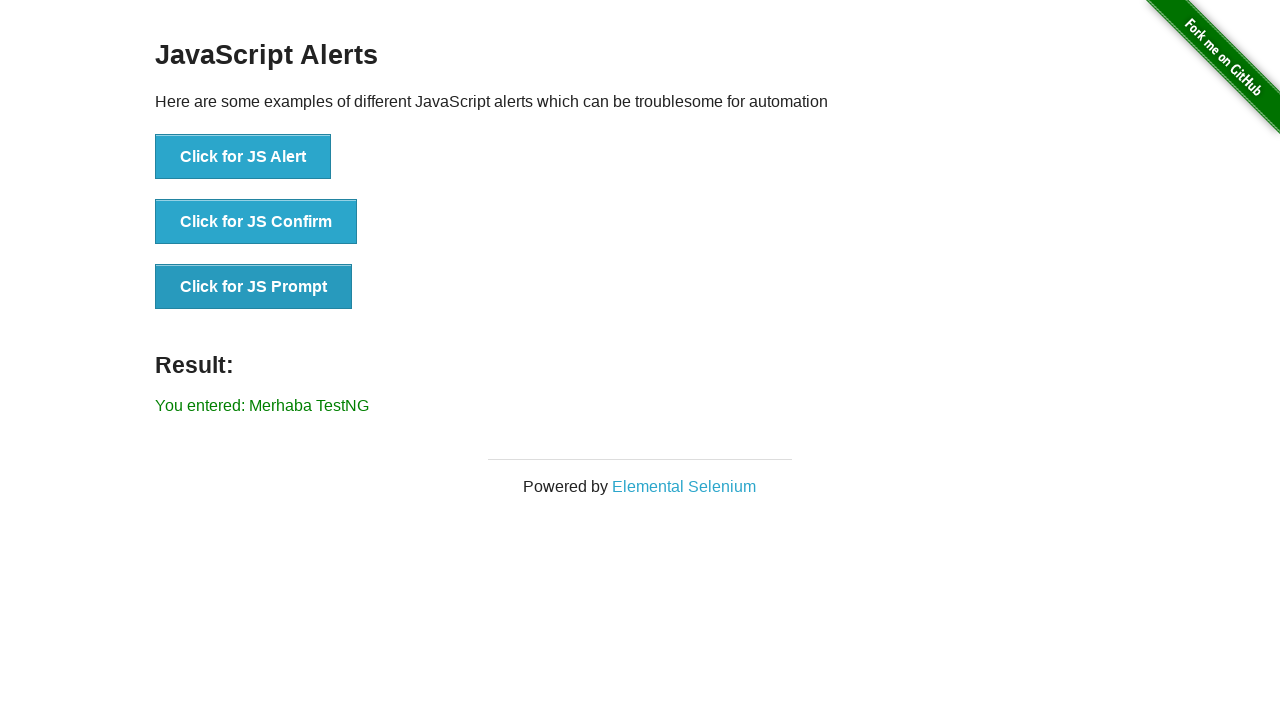

Prompt result element loaded and displayed
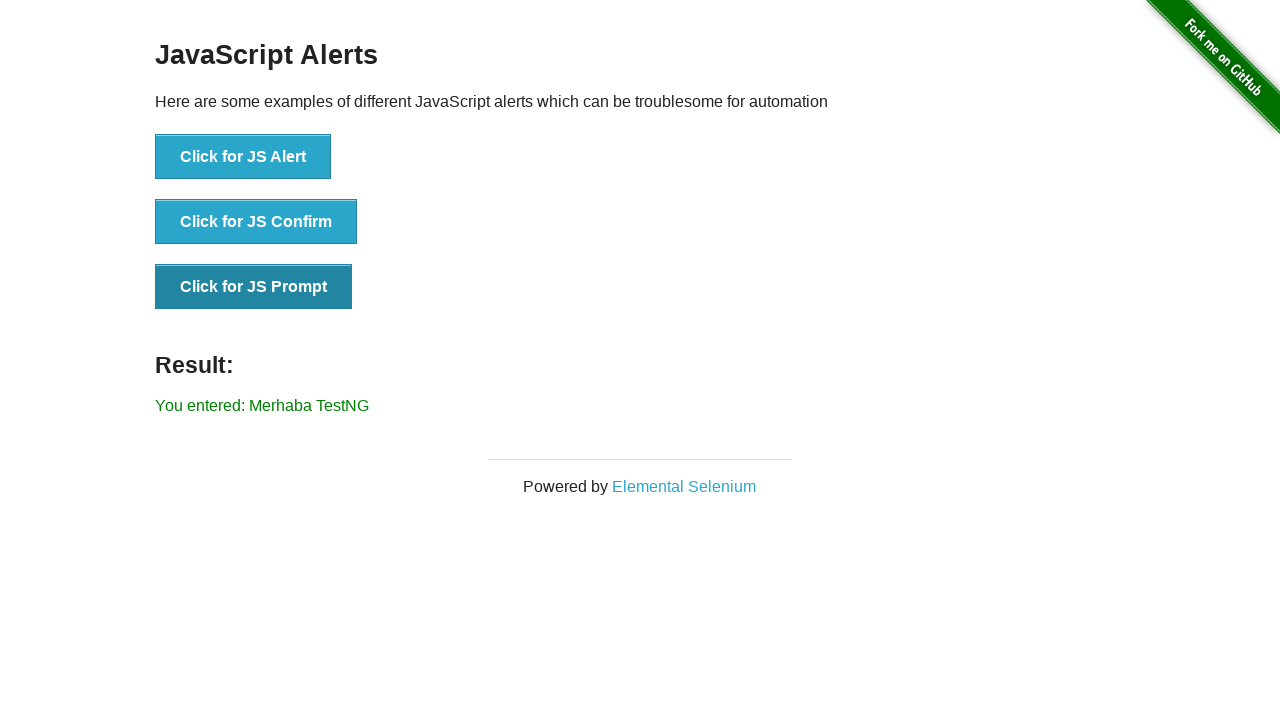

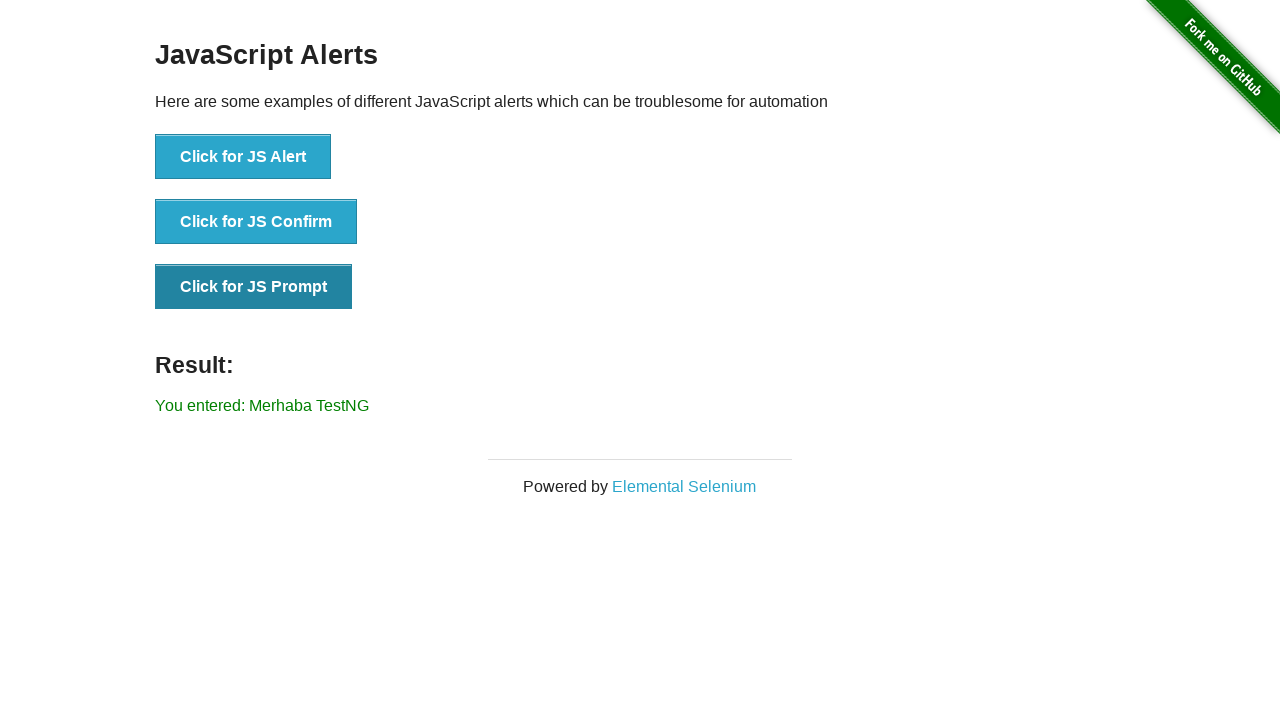